Tests that the todo count display updates correctly as items are added

Starting URL: https://demo.playwright.dev/todomvc

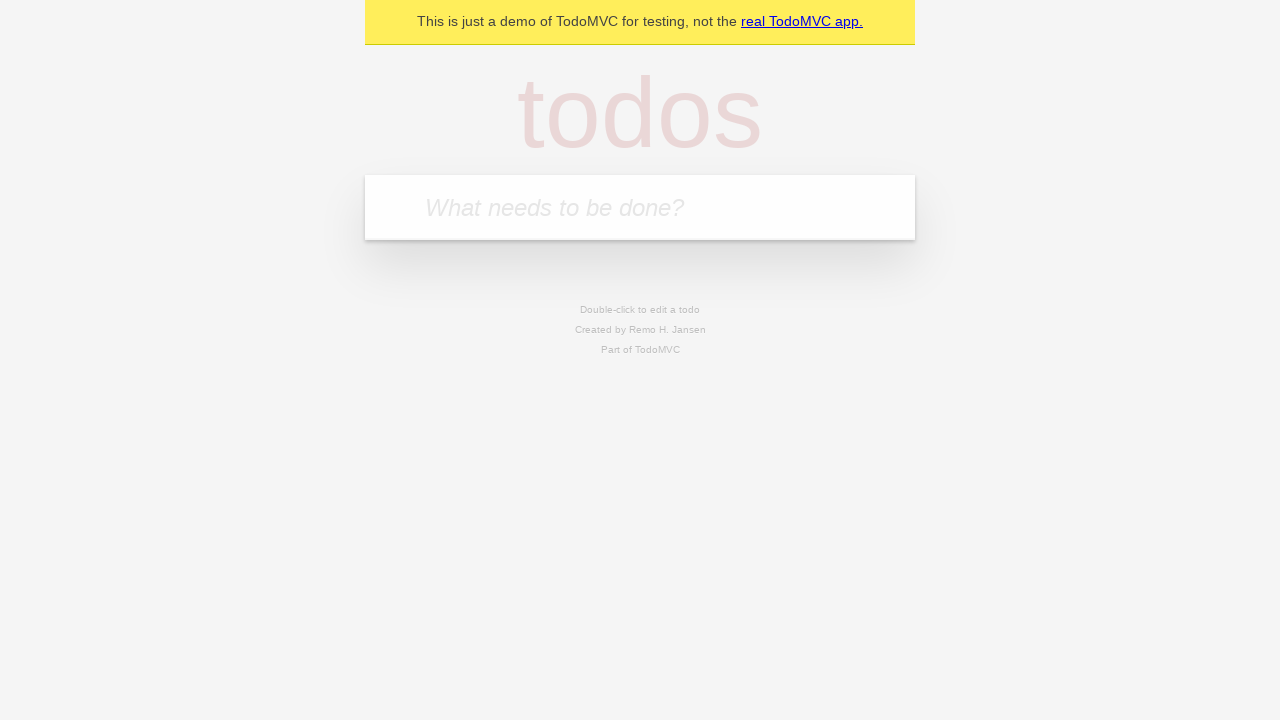

Located the 'What needs to be done?' input field
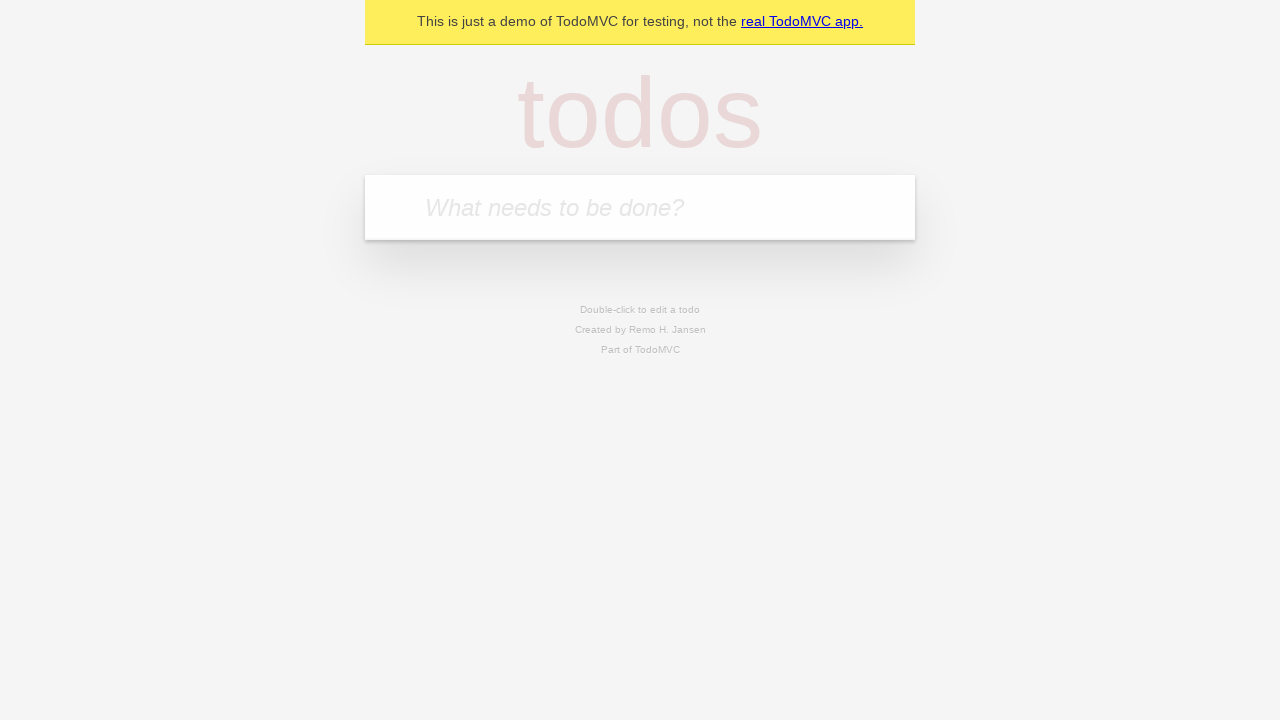

Filled input with first todo item 'buy some cheese' on internal:attr=[placeholder="What needs to be done?"i]
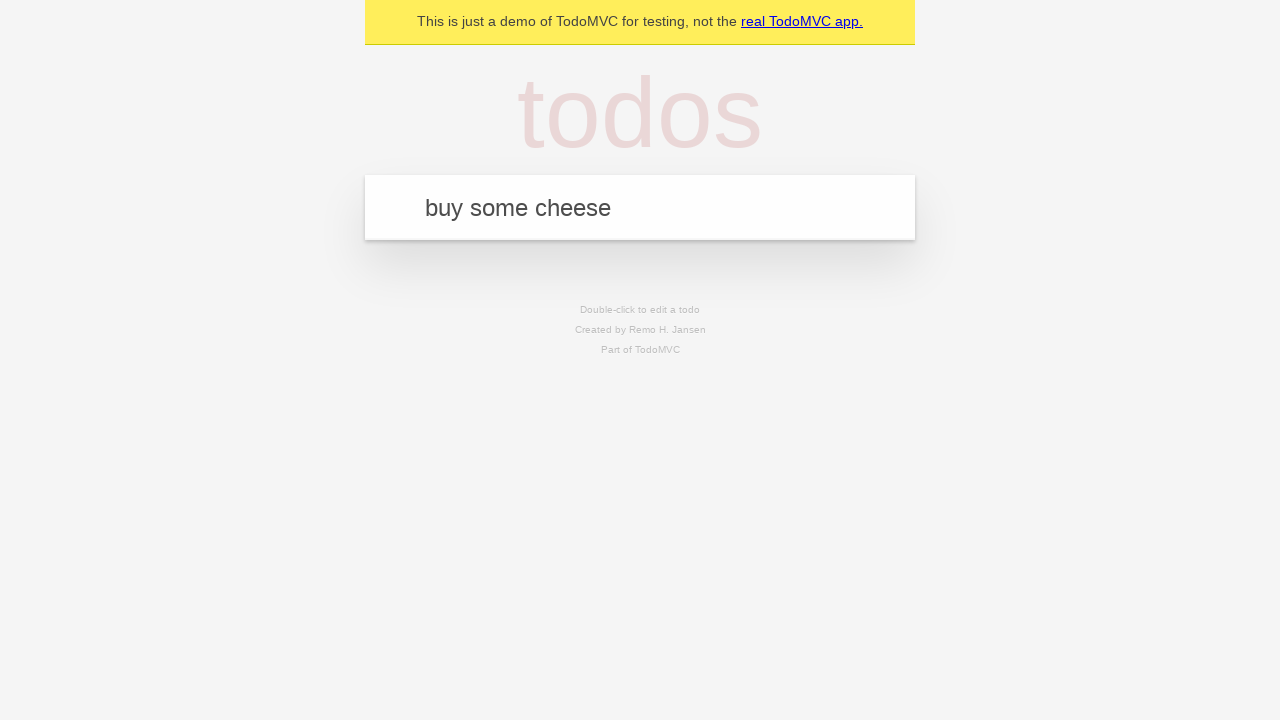

Pressed Enter to add first todo item on internal:attr=[placeholder="What needs to be done?"i]
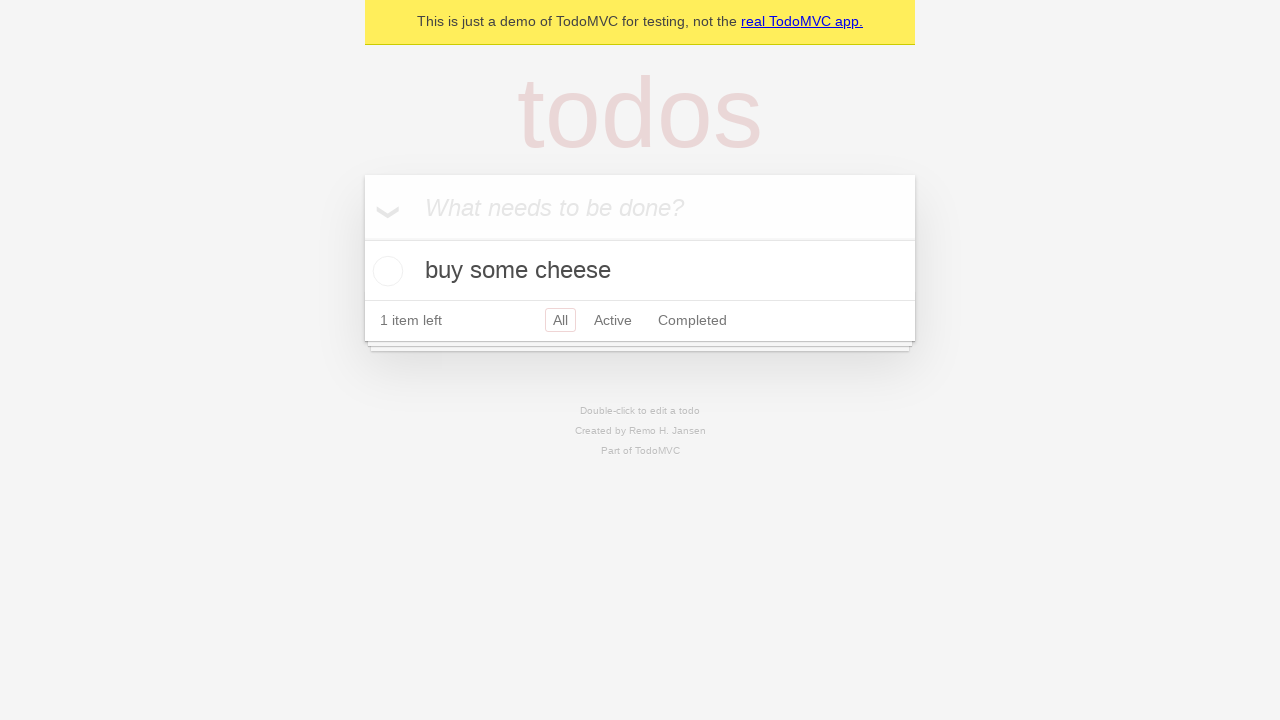

Todo count element appeared on the page
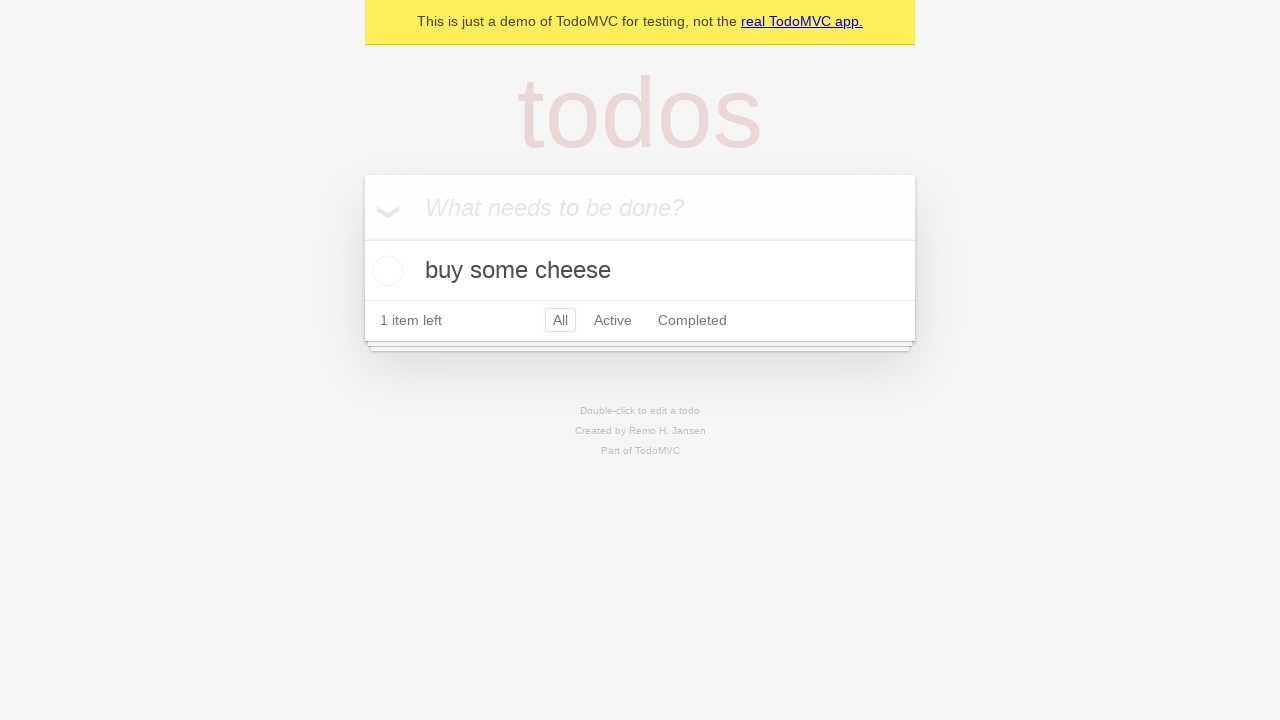

Filled input with second todo item 'feed the cat' on internal:attr=[placeholder="What needs to be done?"i]
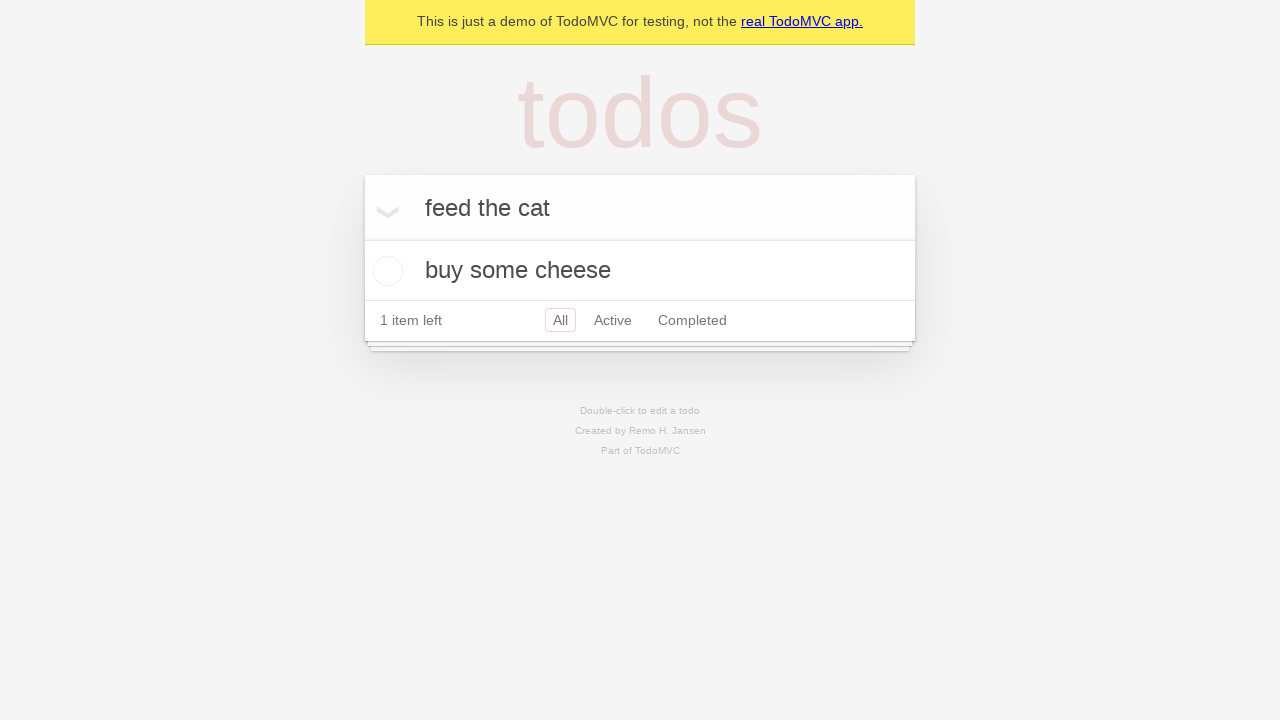

Pressed Enter to add second todo item on internal:attr=[placeholder="What needs to be done?"i]
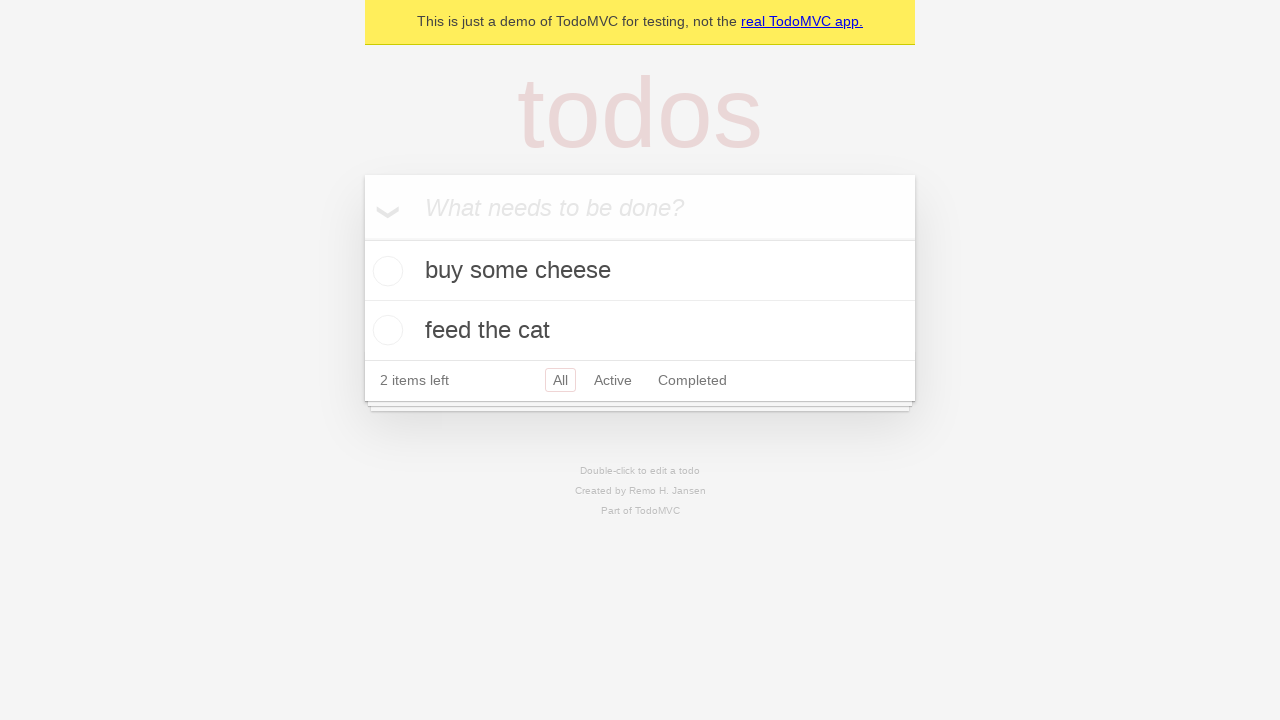

Todo count updated to show 2 items
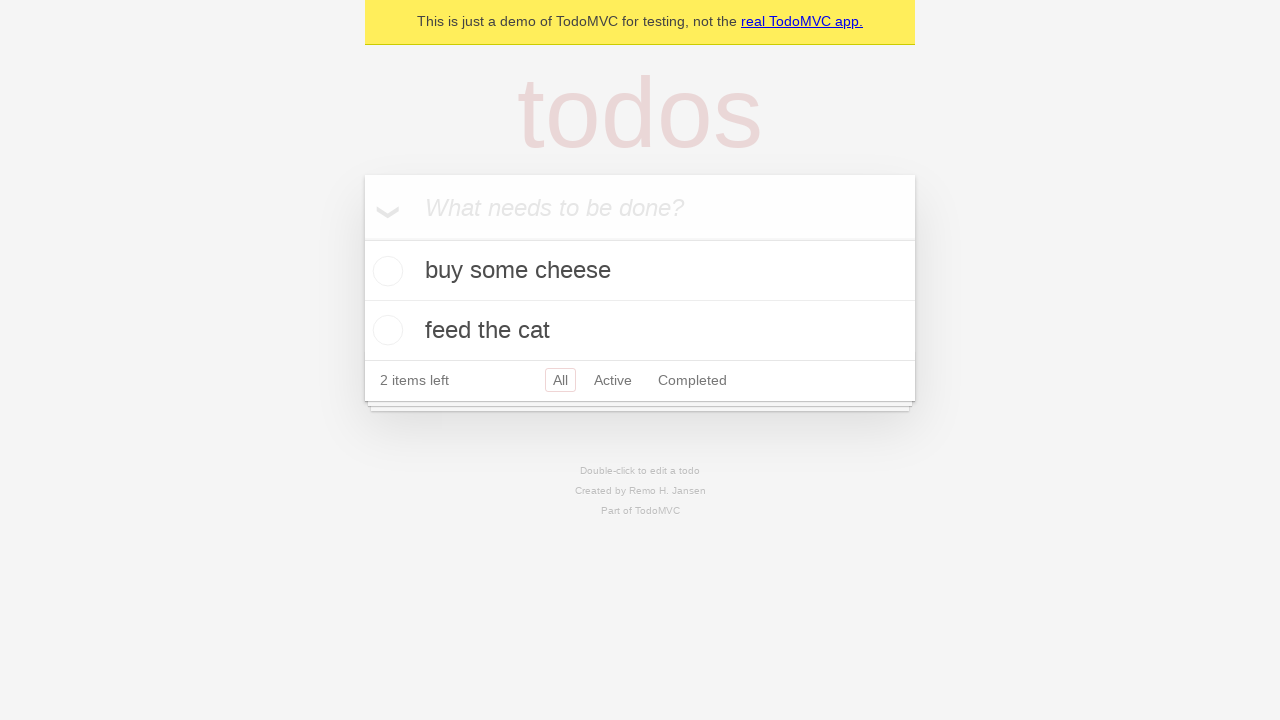

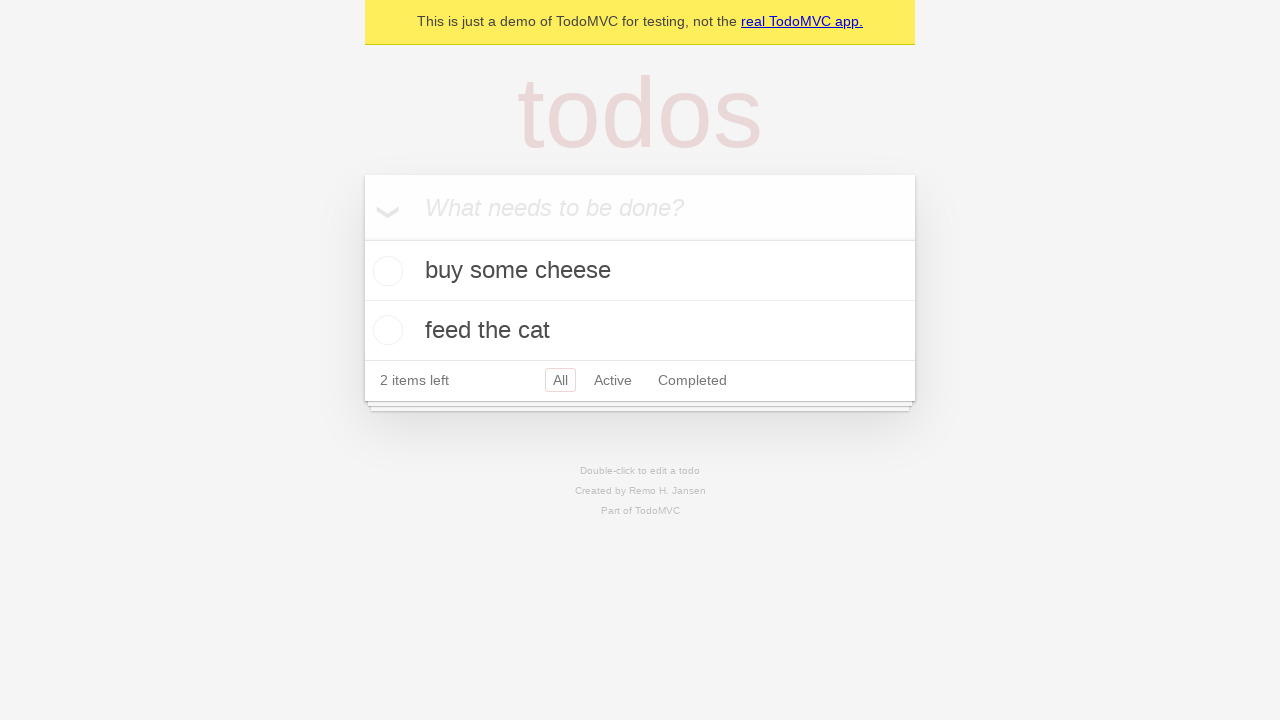